Tests that the Clear completed button displays correct text after completing an item

Starting URL: https://demo.playwright.dev/todomvc

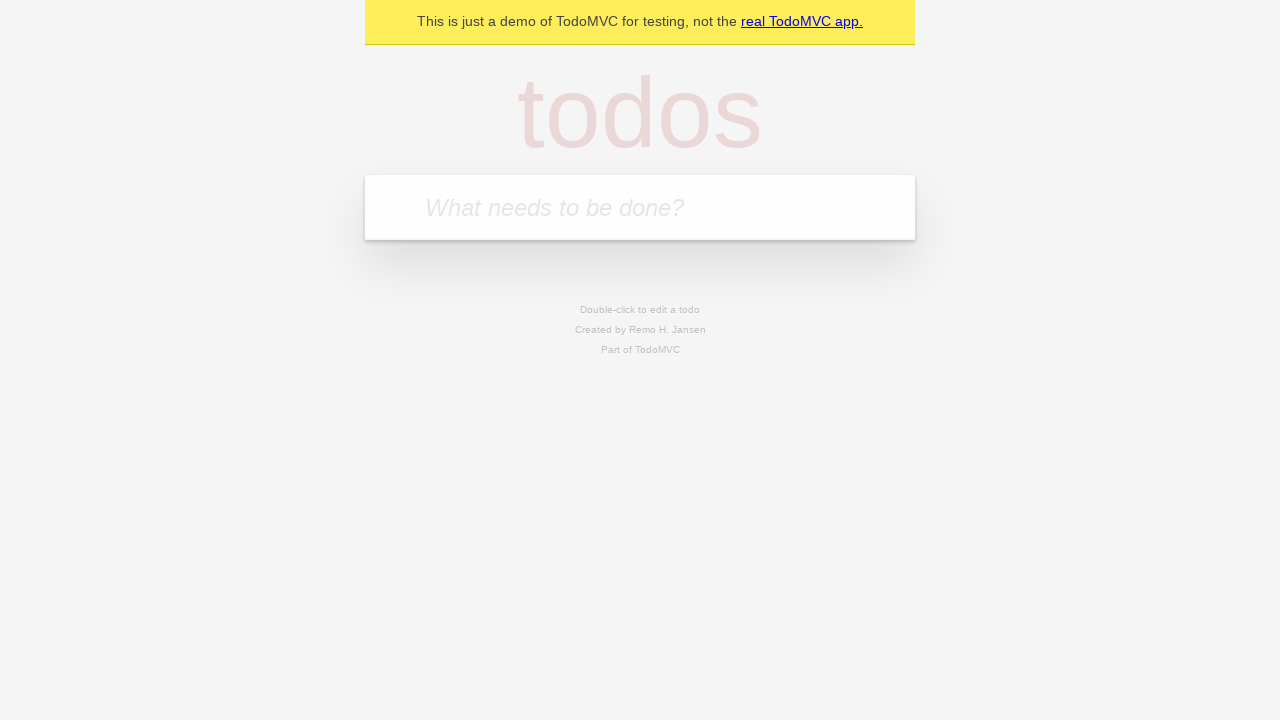

Located the 'What needs to be done?' input field
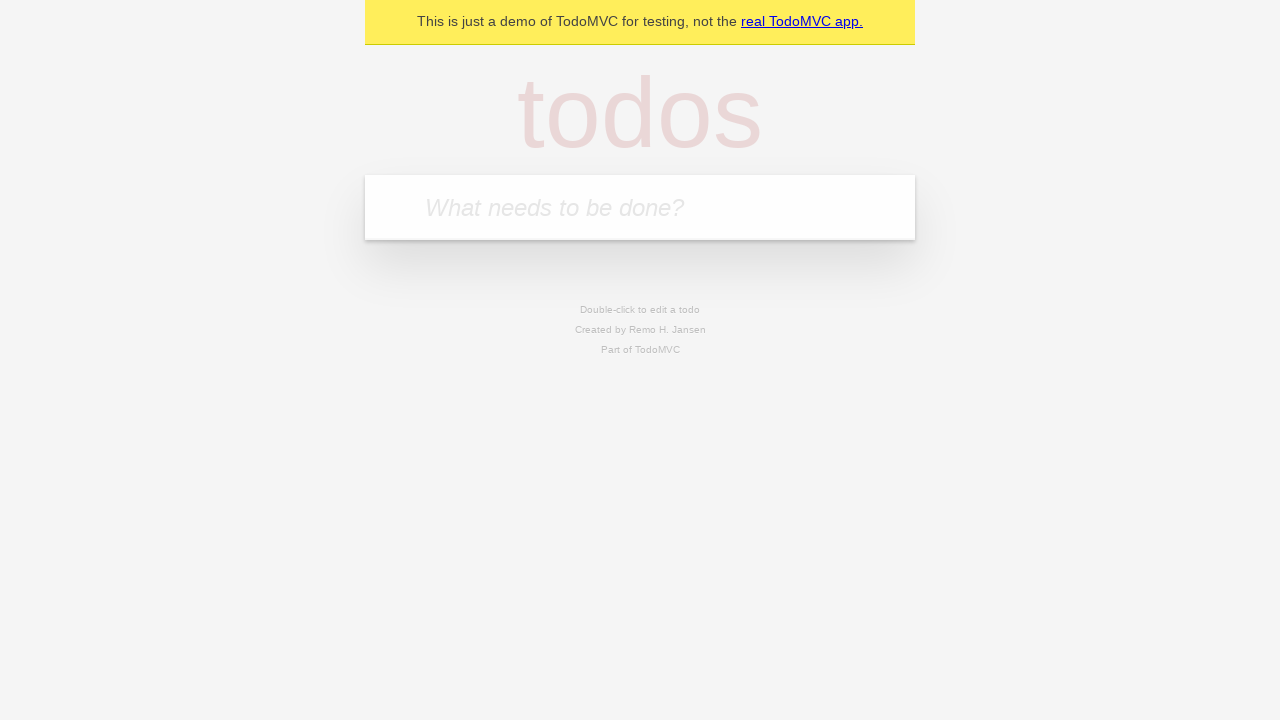

Filled first todo item with 'buy some cheese' on internal:attr=[placeholder="What needs to be done?"i]
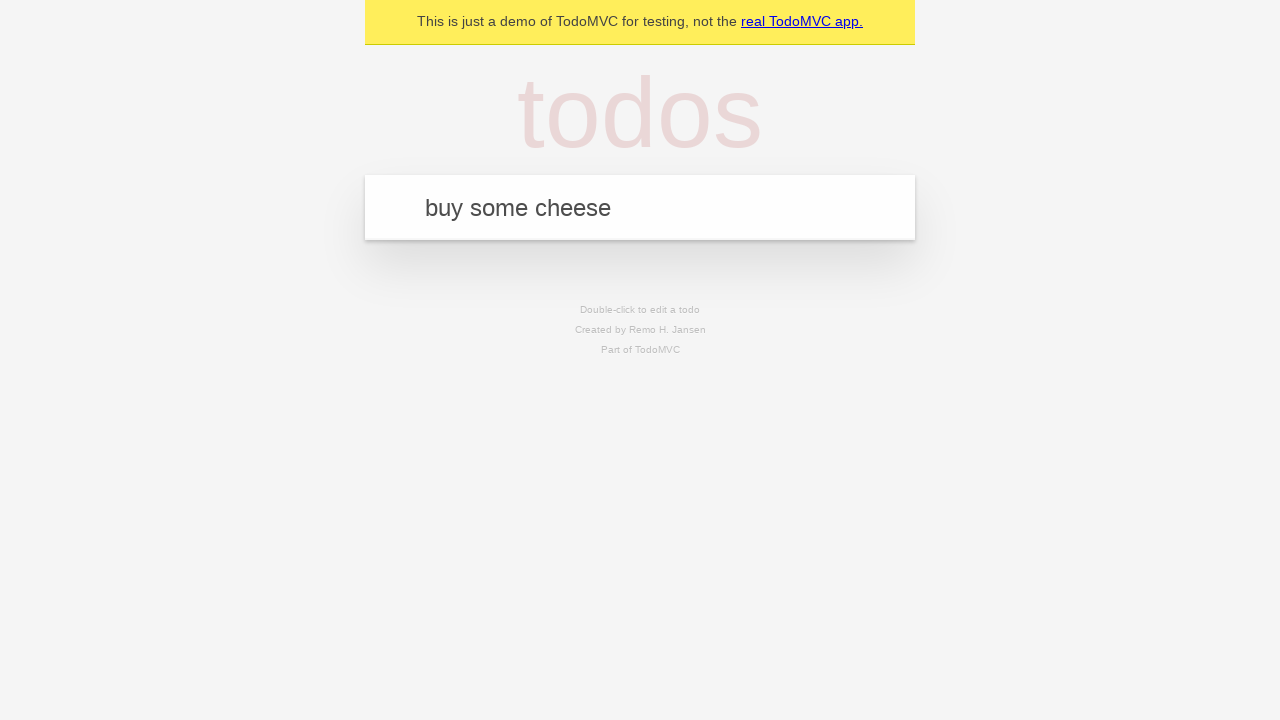

Pressed Enter to add first todo item on internal:attr=[placeholder="What needs to be done?"i]
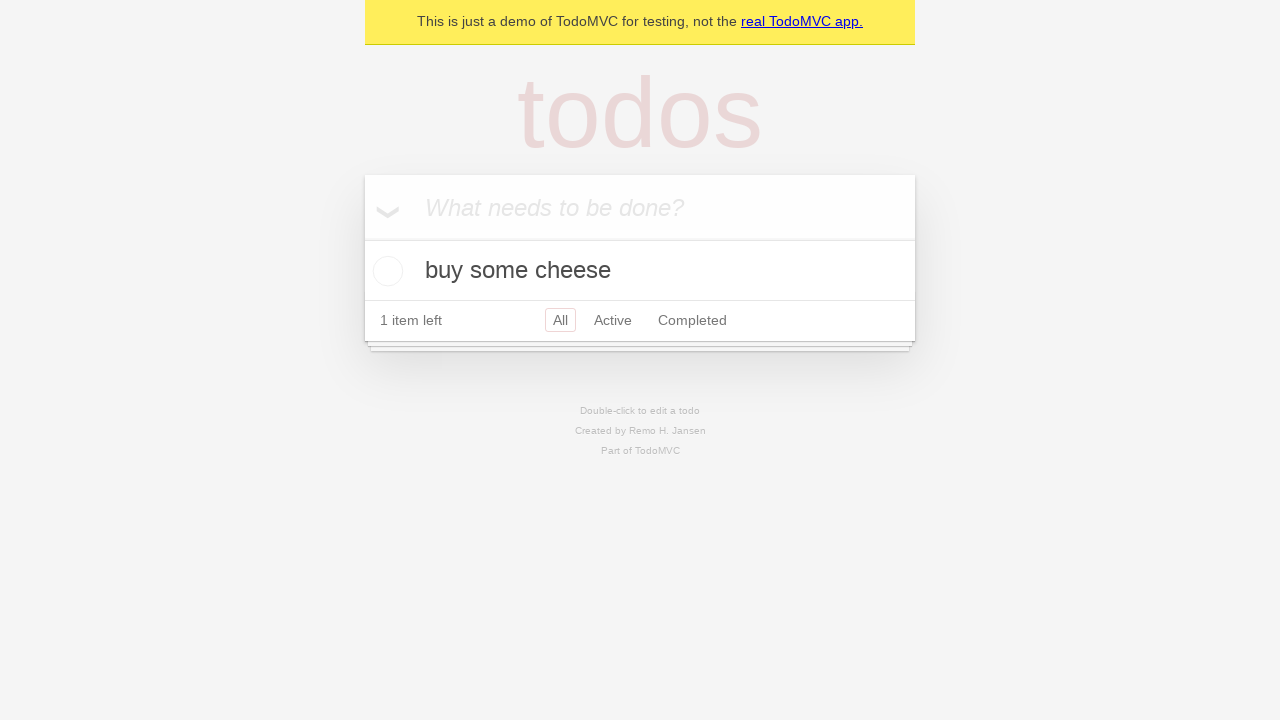

Filled second todo item with 'feed the cat' on internal:attr=[placeholder="What needs to be done?"i]
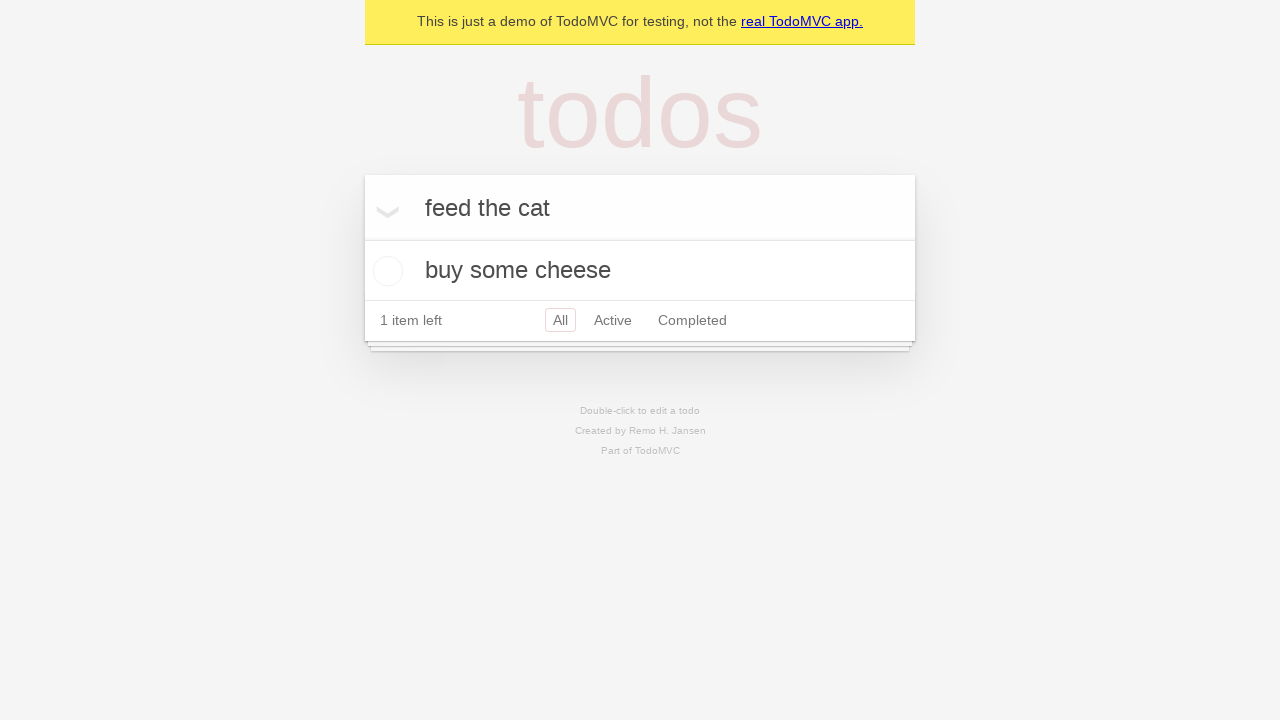

Pressed Enter to add second todo item on internal:attr=[placeholder="What needs to be done?"i]
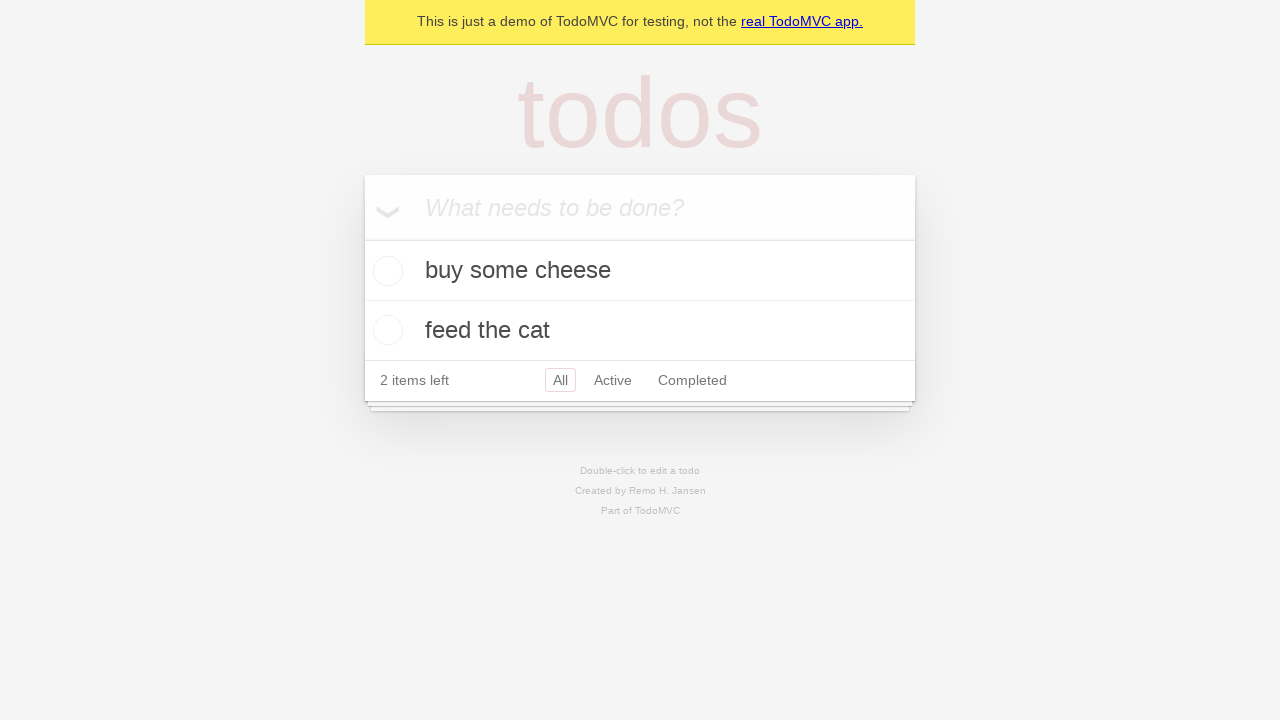

Filled third todo item with 'book a doctors appointment' on internal:attr=[placeholder="What needs to be done?"i]
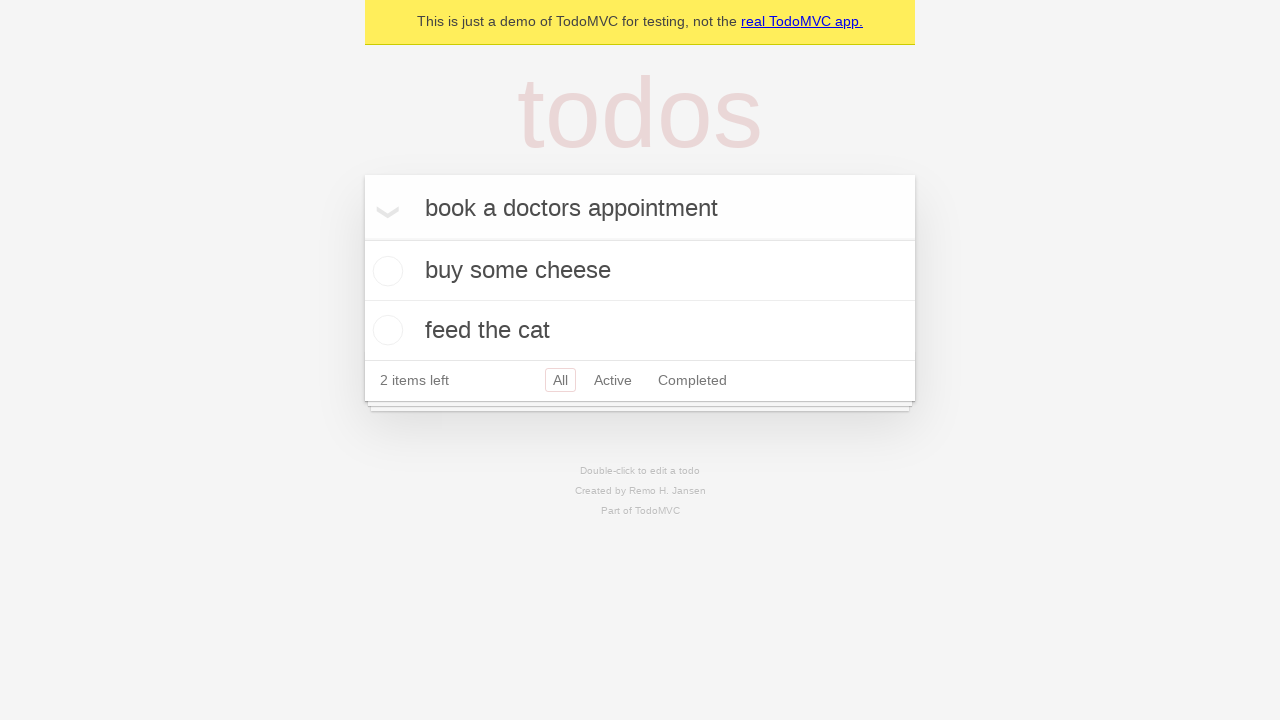

Pressed Enter to add third todo item on internal:attr=[placeholder="What needs to be done?"i]
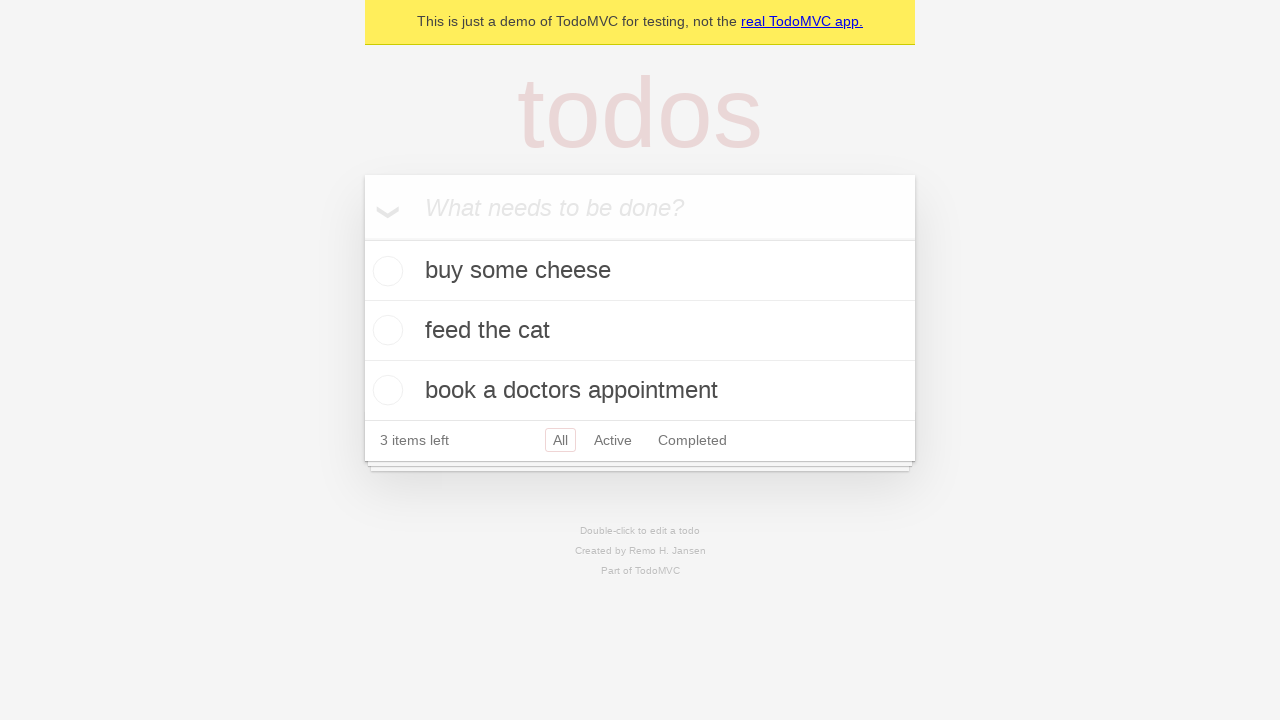

Checked the first todo item to mark it as completed at (385, 271) on .todo-list li .toggle >> nth=0
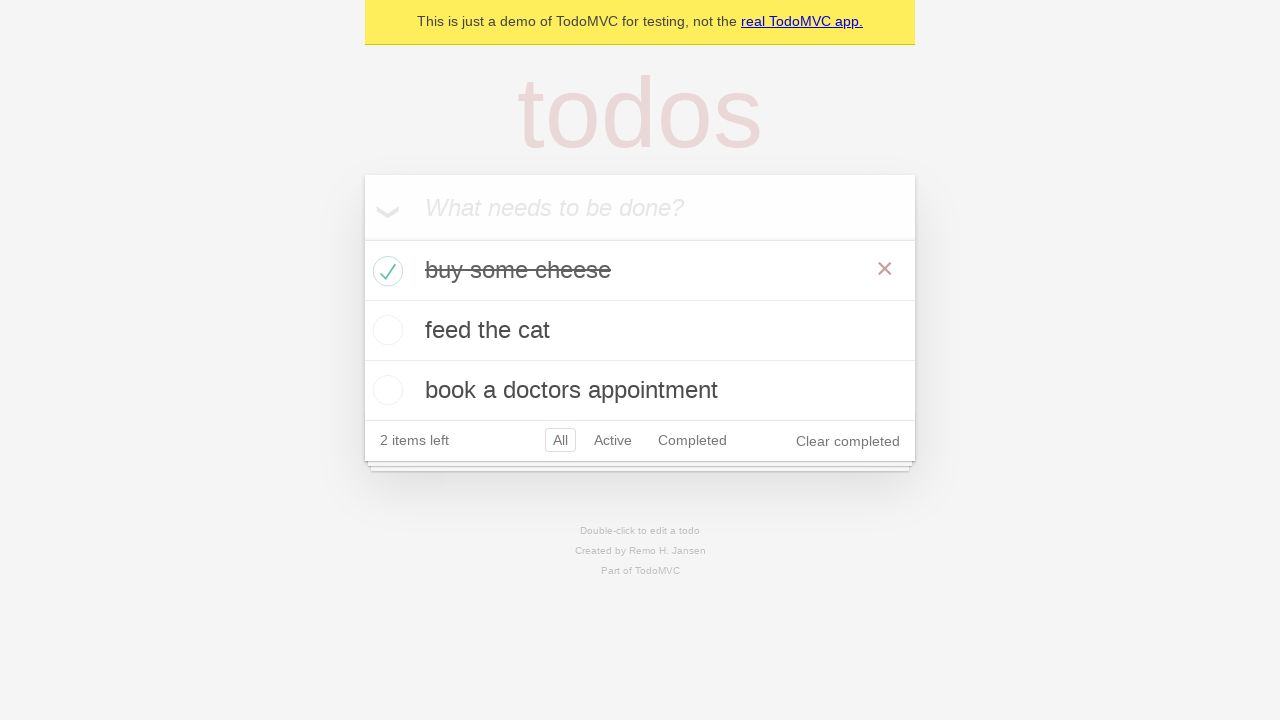

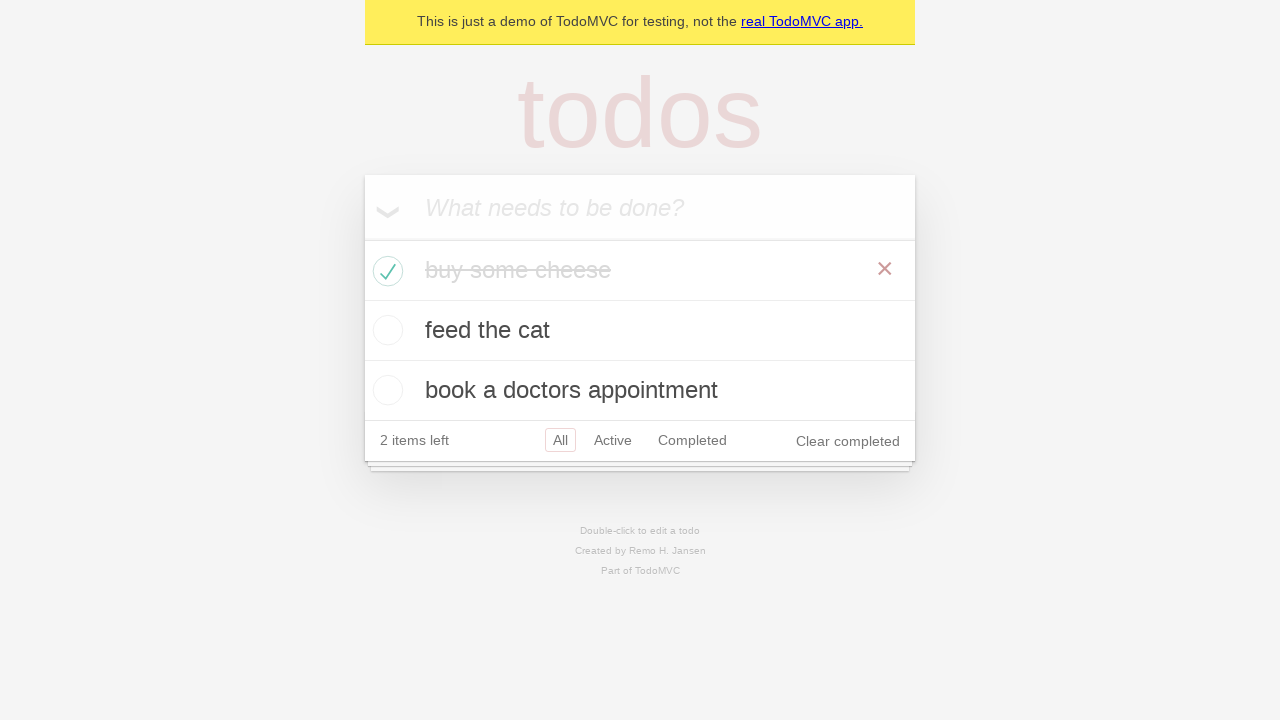